Opens GeoNames website, clicks on the Documentation link, and verifies navigation to the documentation page

Starting URL: https://www.geonames.org/

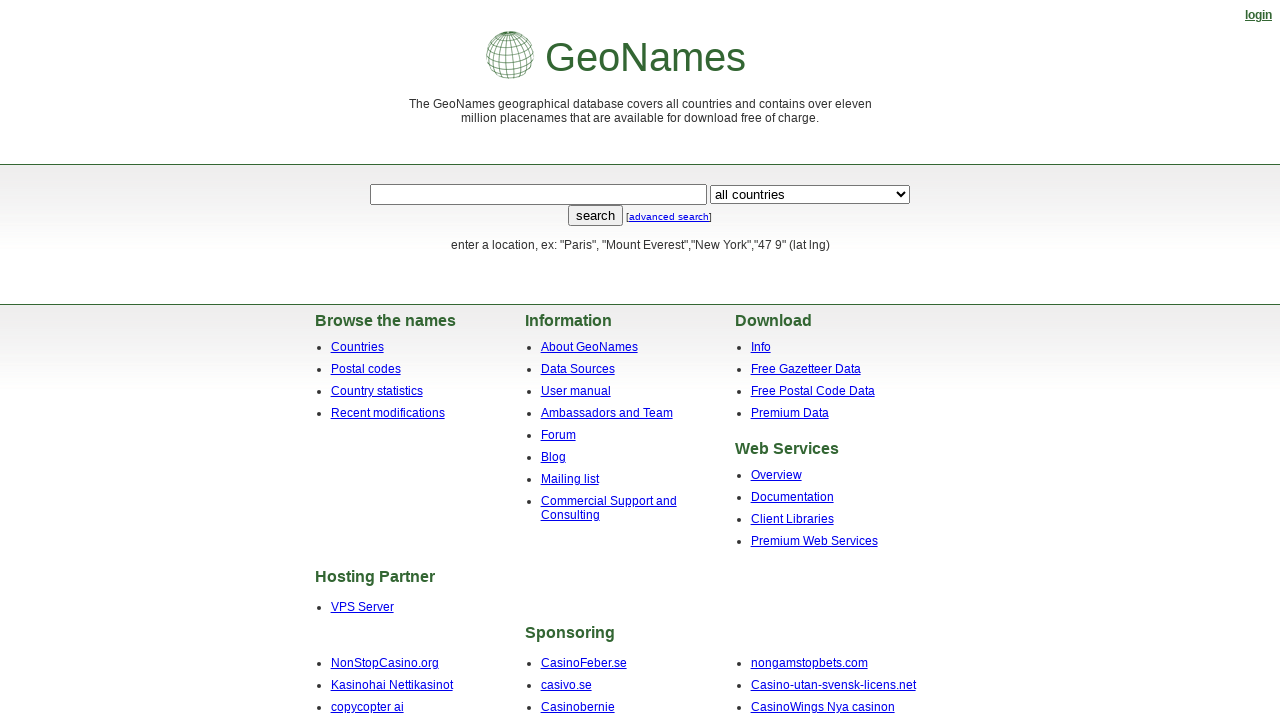

Clicked on the Documentation link at (792, 497) on xpath=//a[text() = 'Documentation']
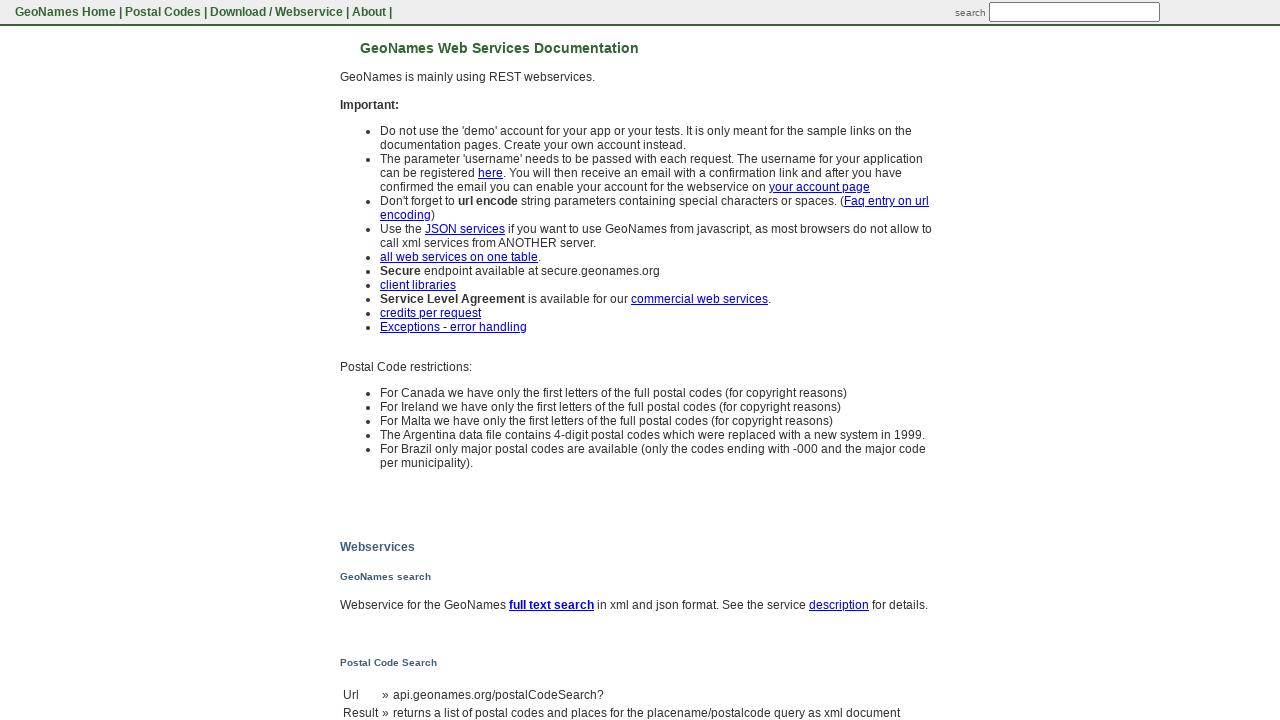

Page loaded after navigation to Documentation
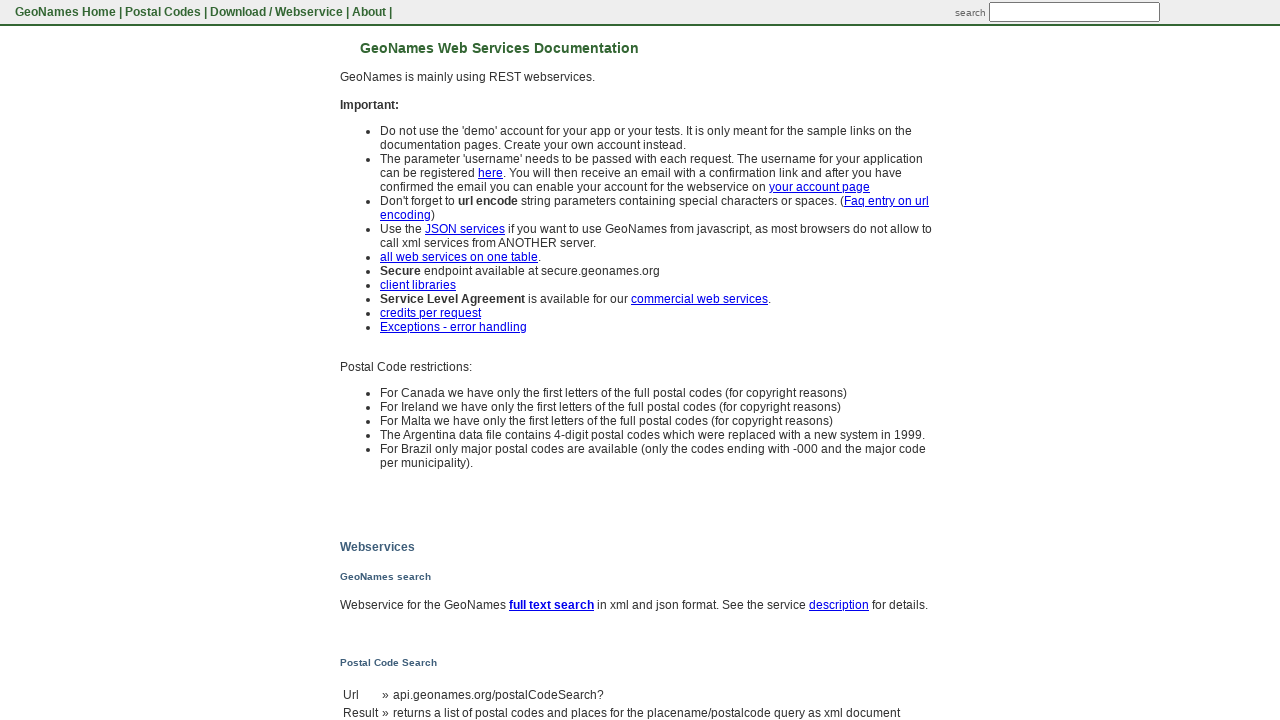

Verified page title is 'GeoNames Web Service Documentation'
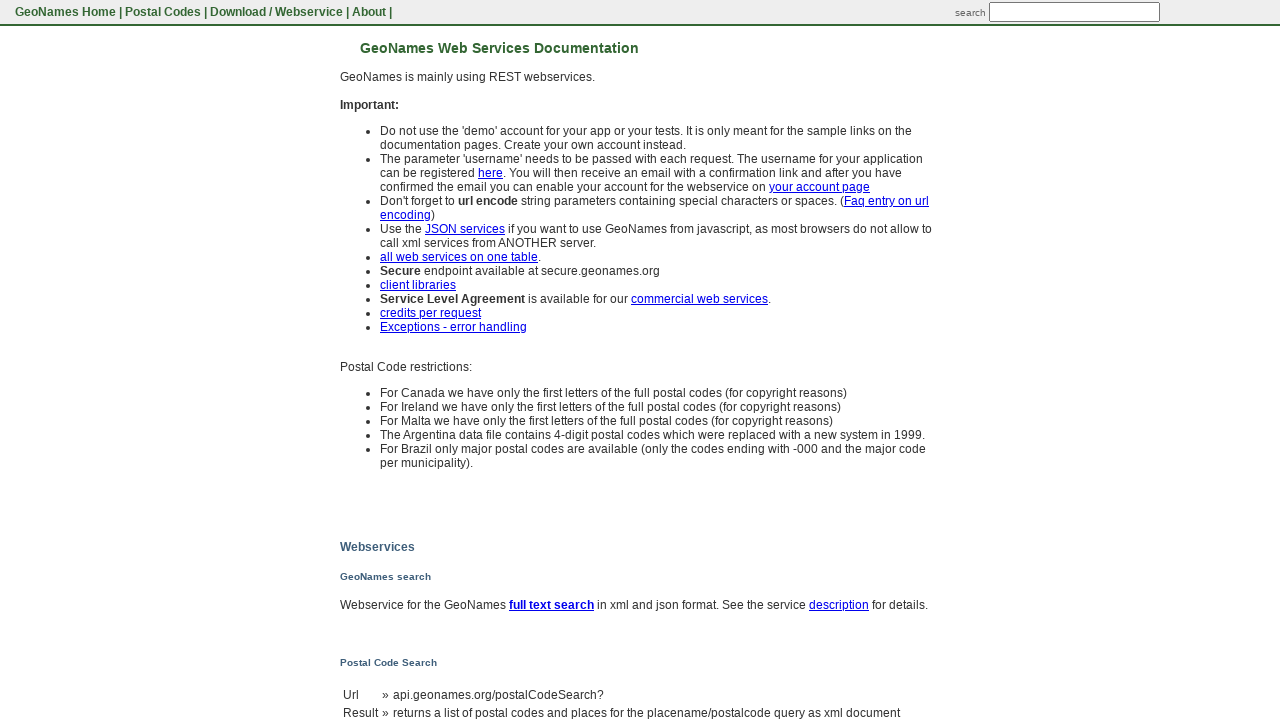

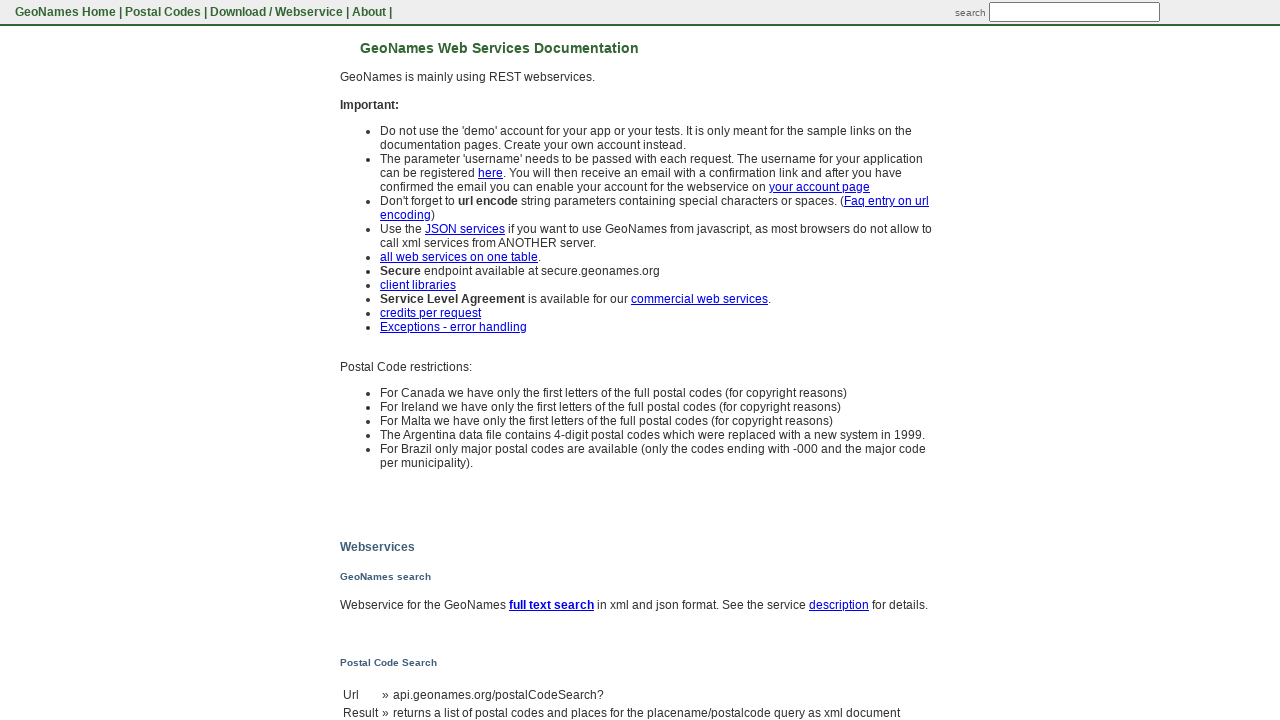